Tests checkbox functionality by clicking on the Sunday checkbox and verifying its selection state

Starting URL: https://testautomationpractice.blogspot.com/

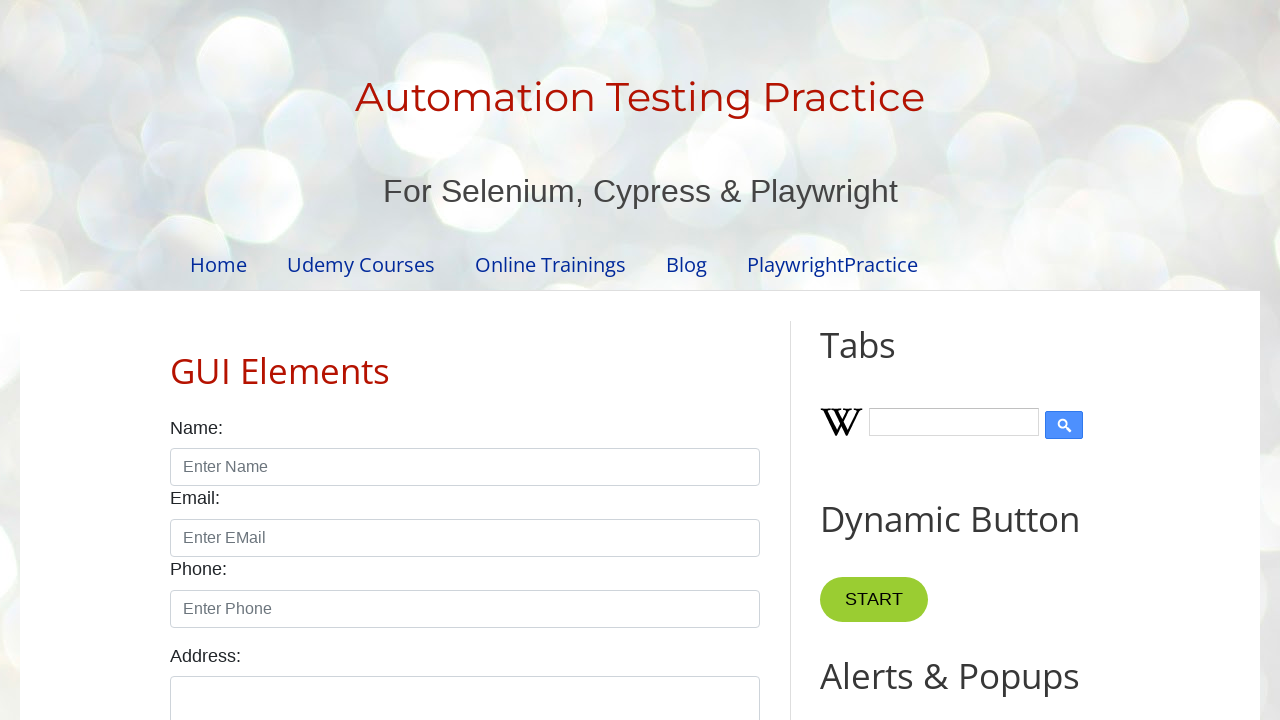

Clicked on Sunday checkbox at (176, 360) on xpath=//label[normalize-space()='Sunday']/../input
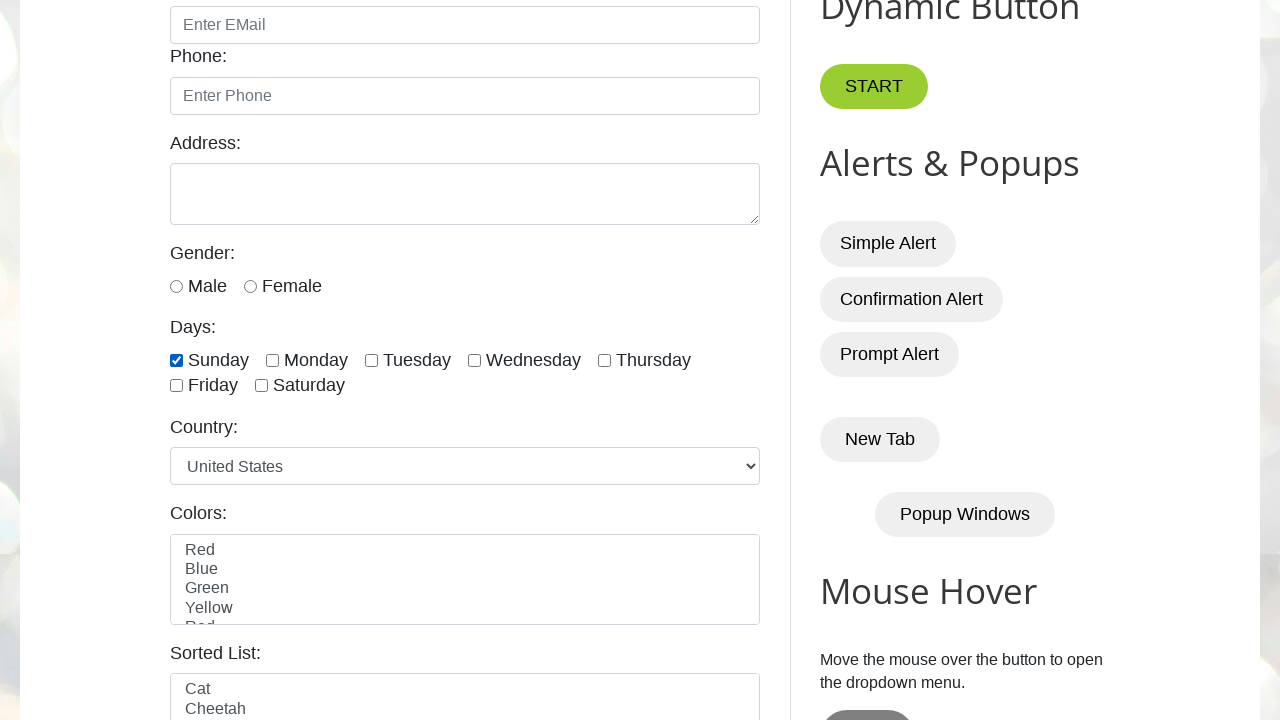

Located Sunday checkbox element
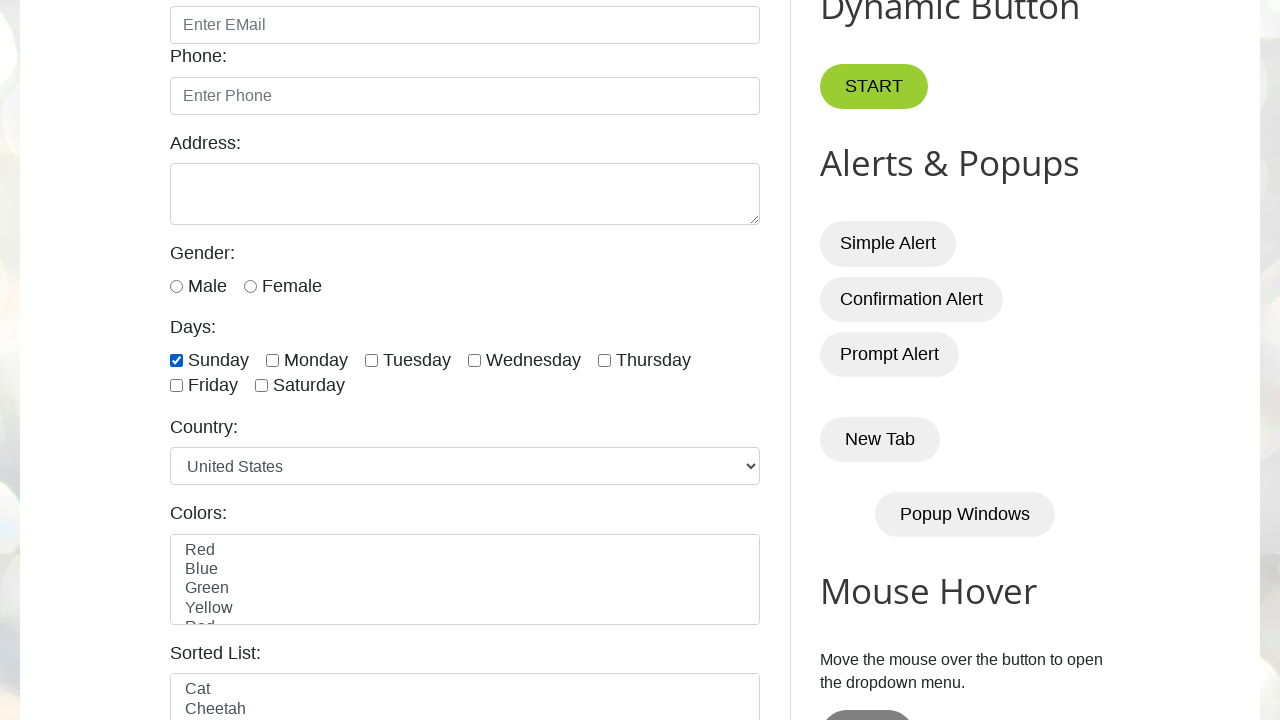

Checked if Sunday checkbox is selected
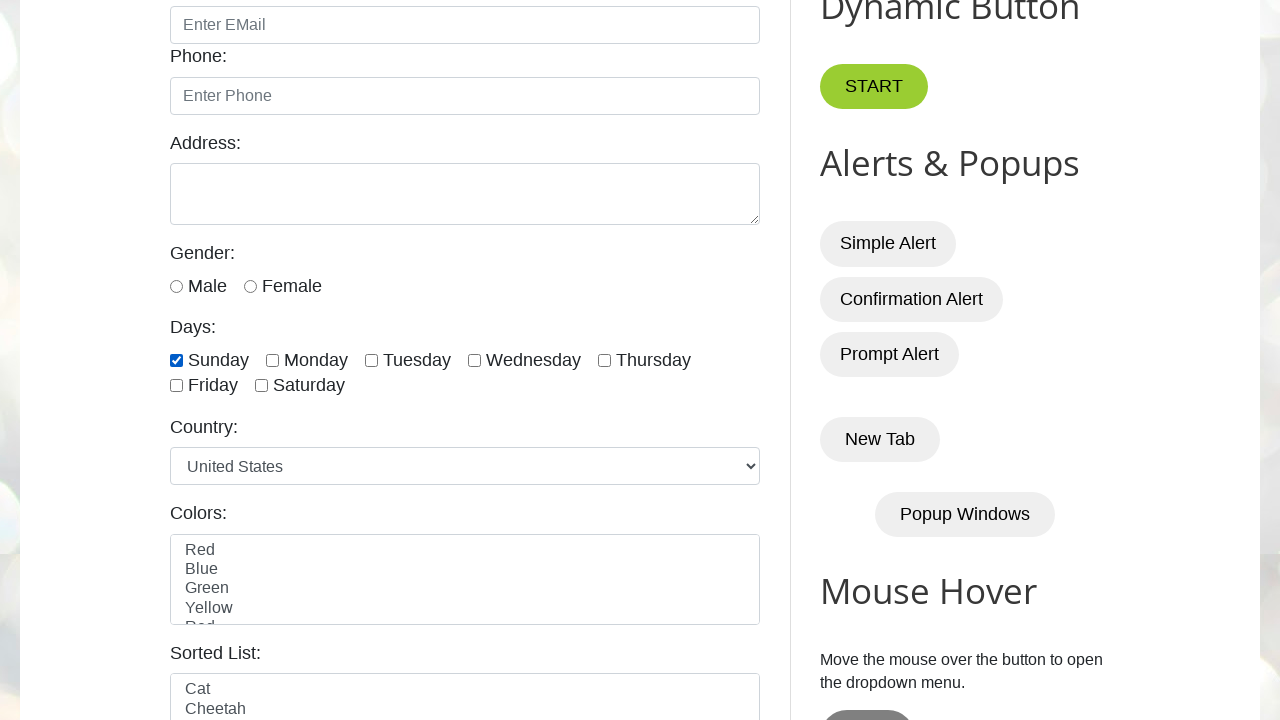

Assertion passed: Sunday checkbox is selected
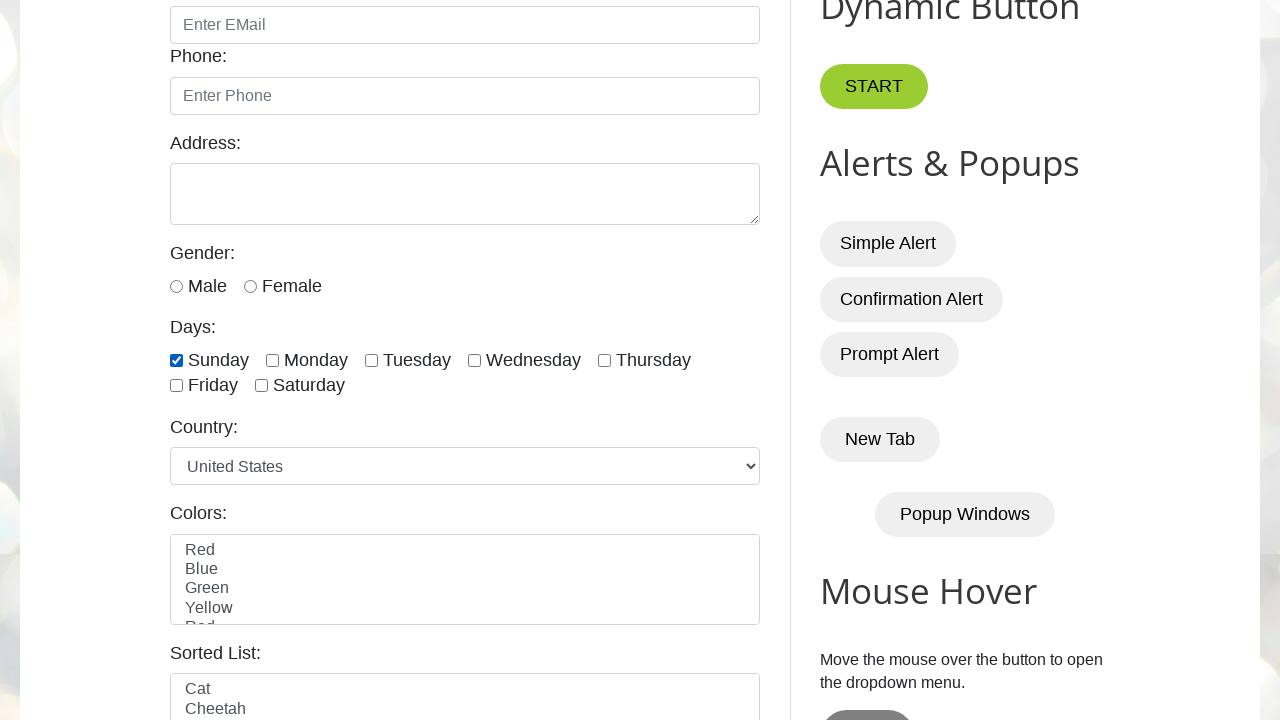

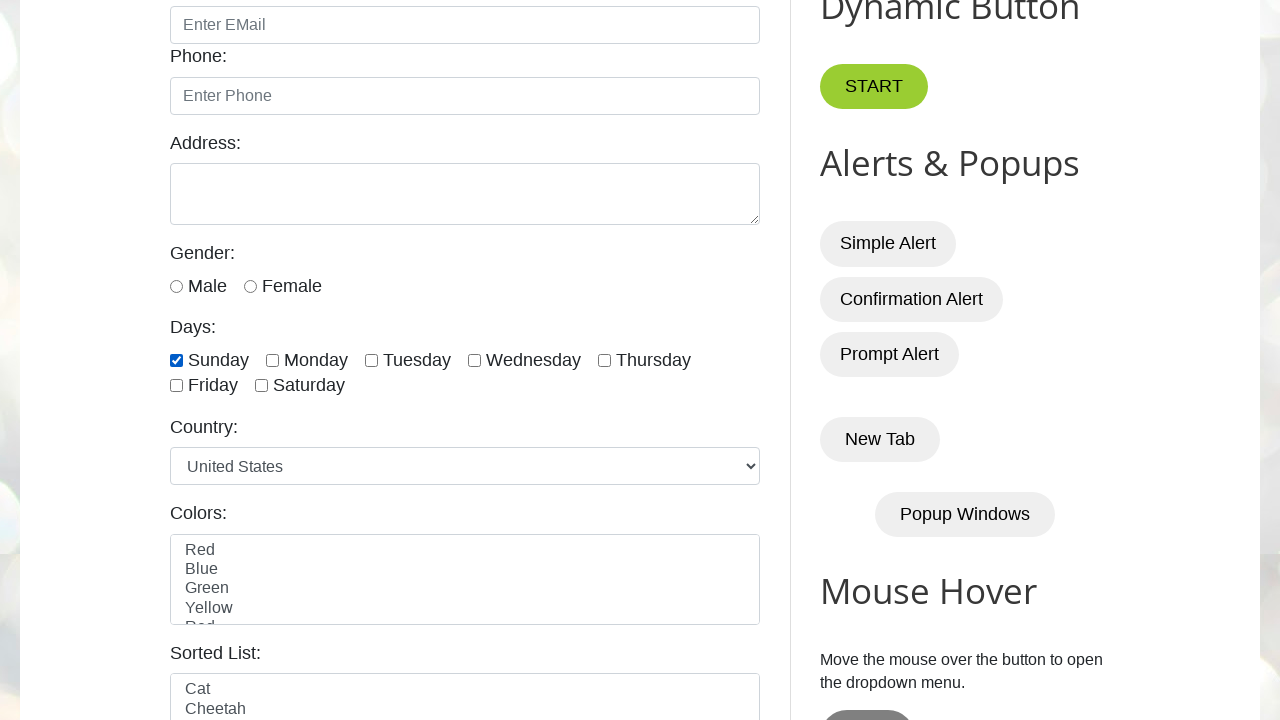